Tests form submission by filling various input fields including name, address, email, phone, and job information, then clicking submit

Starting URL: https://bonigarcia.dev/selenium-webdriver-java/data-types.html

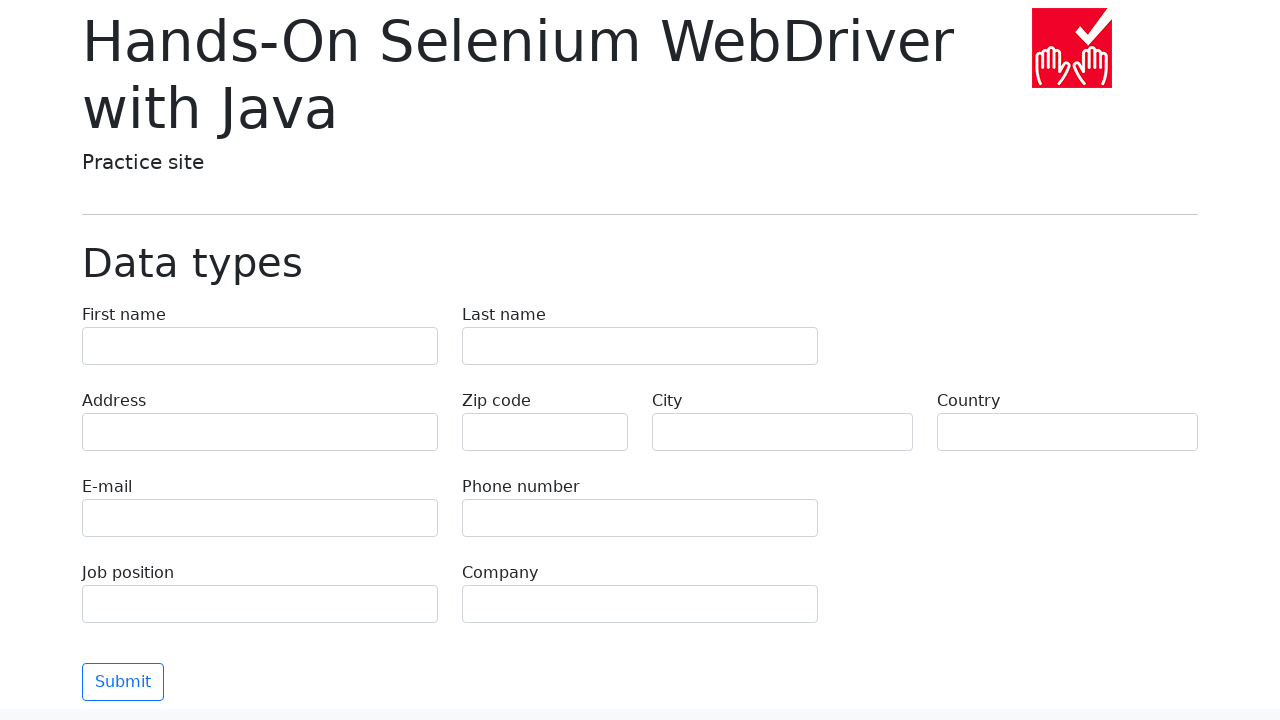

Form loaded - first name input field is visible
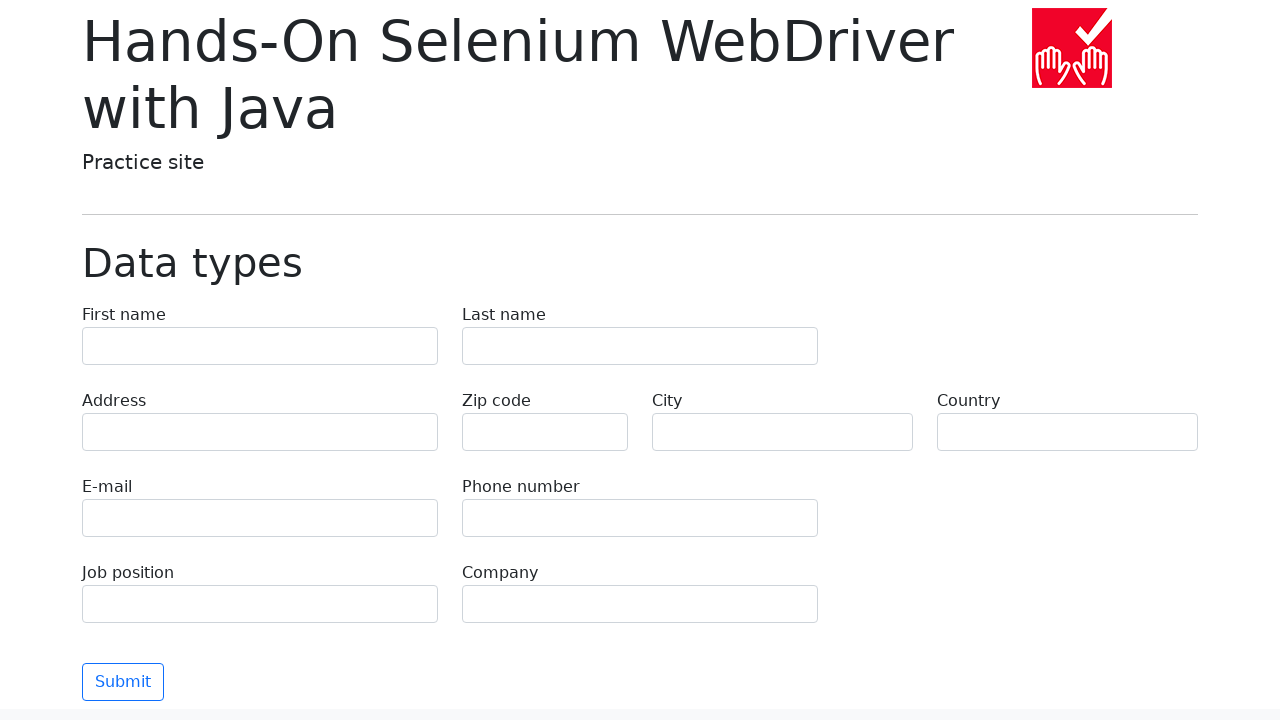

Filled first name field with 'Иван' on input[name='first-name']
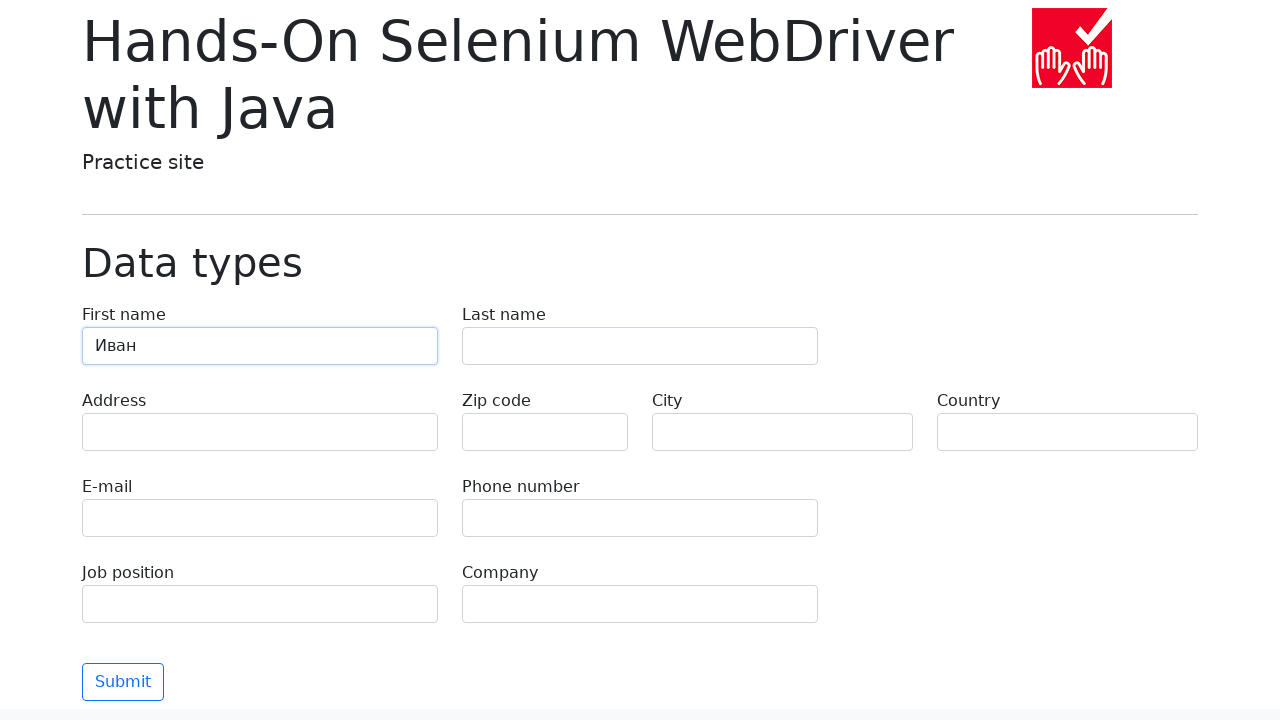

Filled last name field with 'Петров' on input[name='last-name']
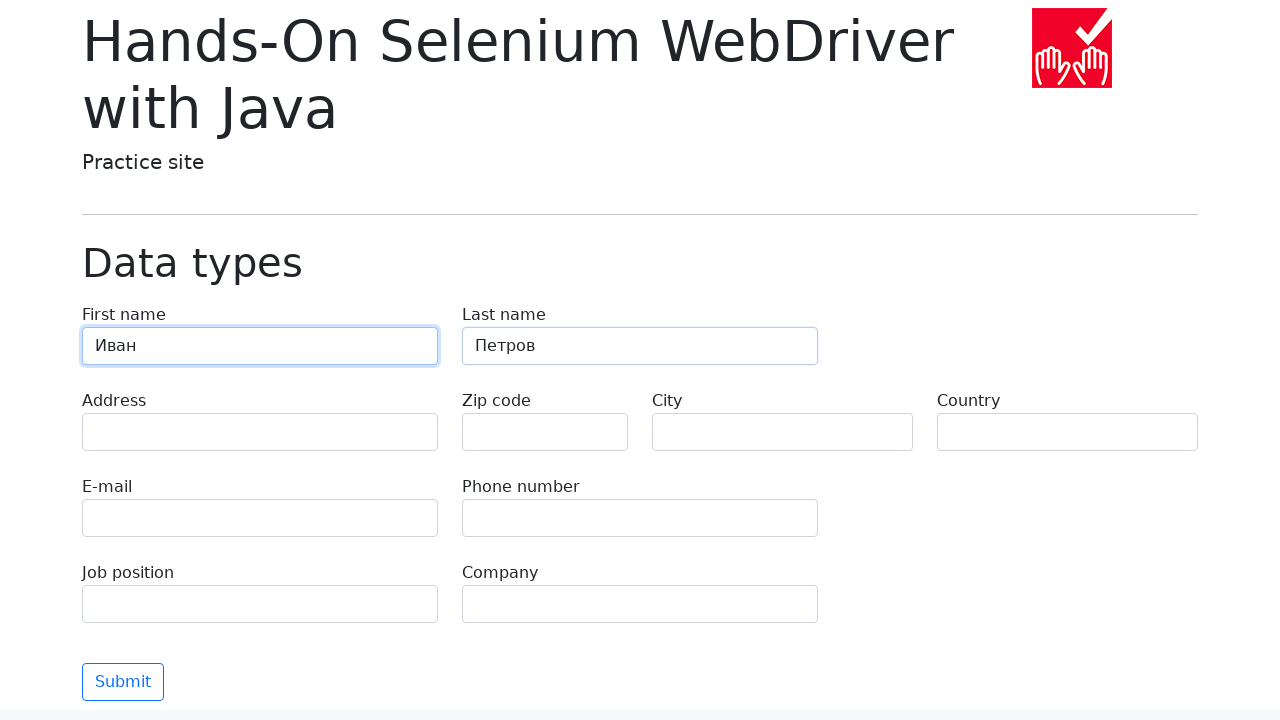

Filled address field with 'Ленина, 55-3' on input[name='address']
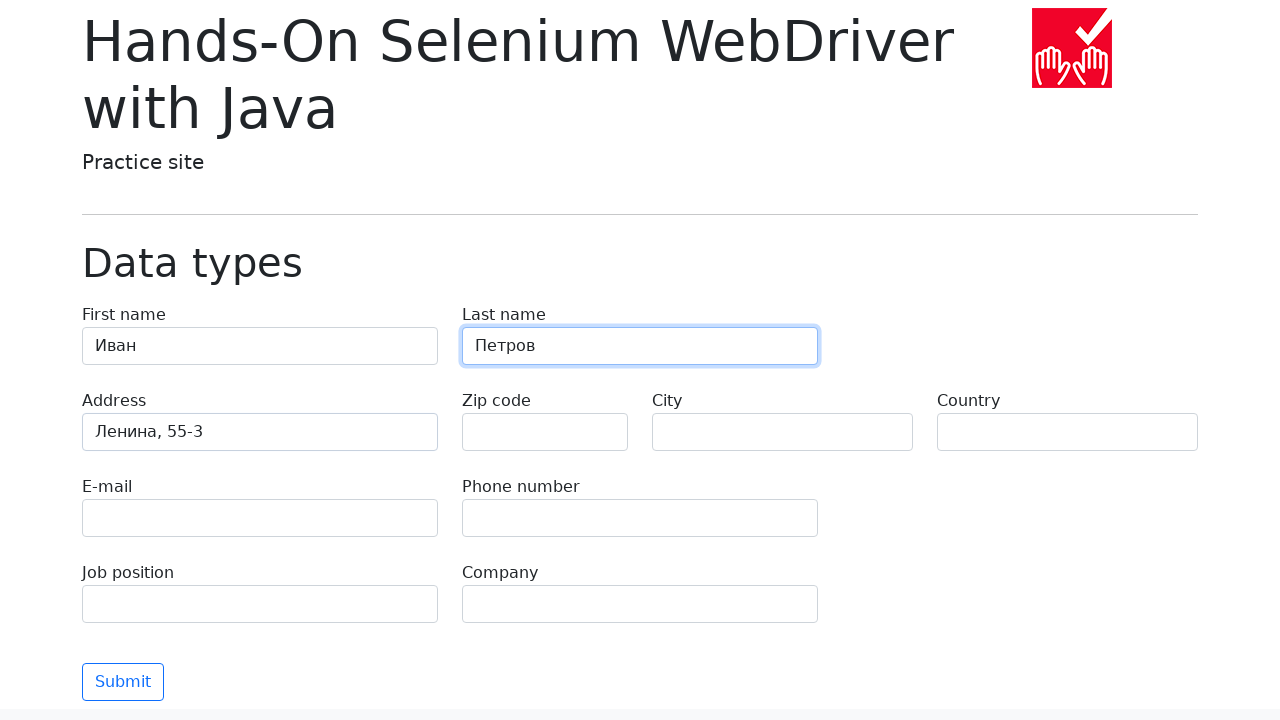

Filled email field with 'test@skypro.com' on input[name='e-mail']
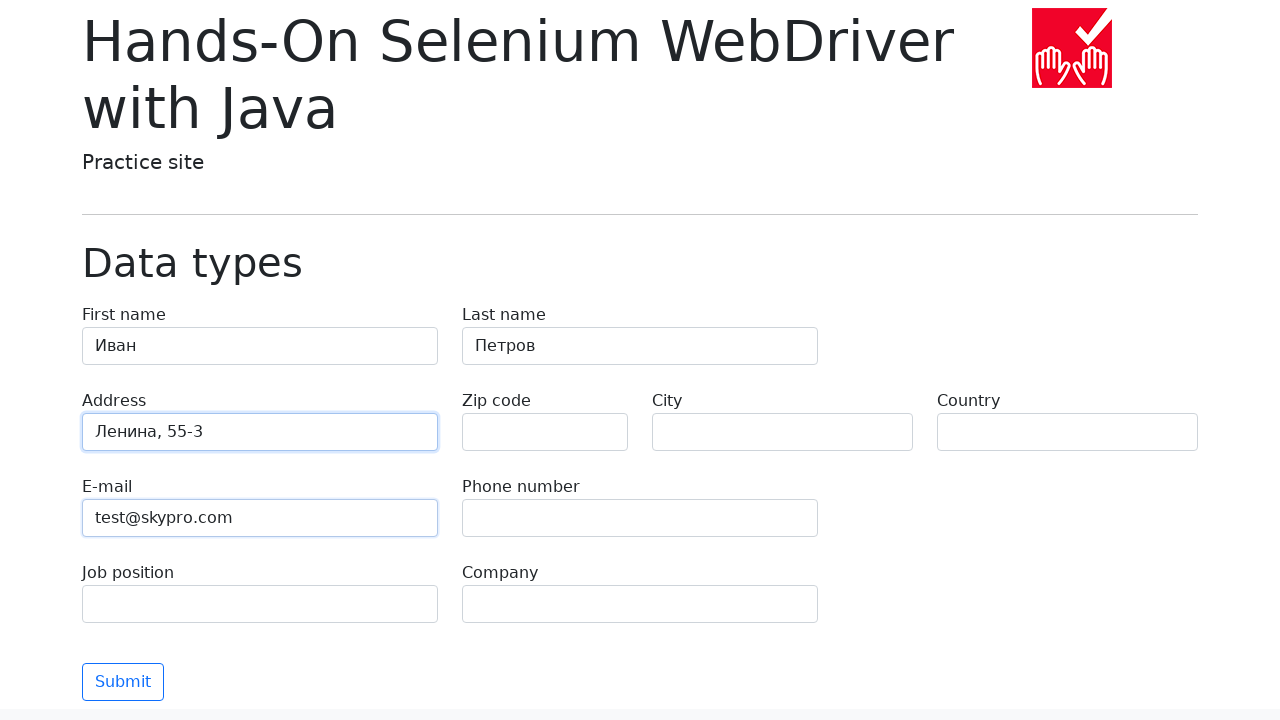

Filled phone field with '+7985899998787' on input[name='phone']
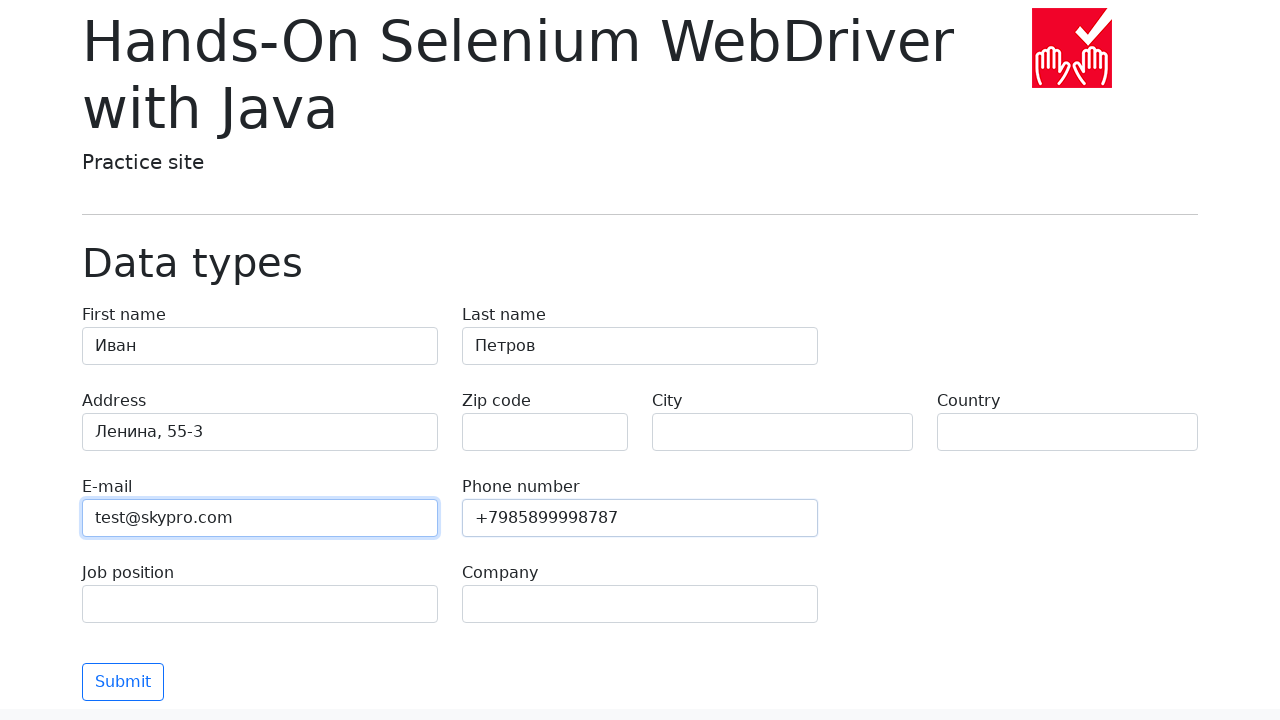

Filled city field with 'Москва' on input[name='city']
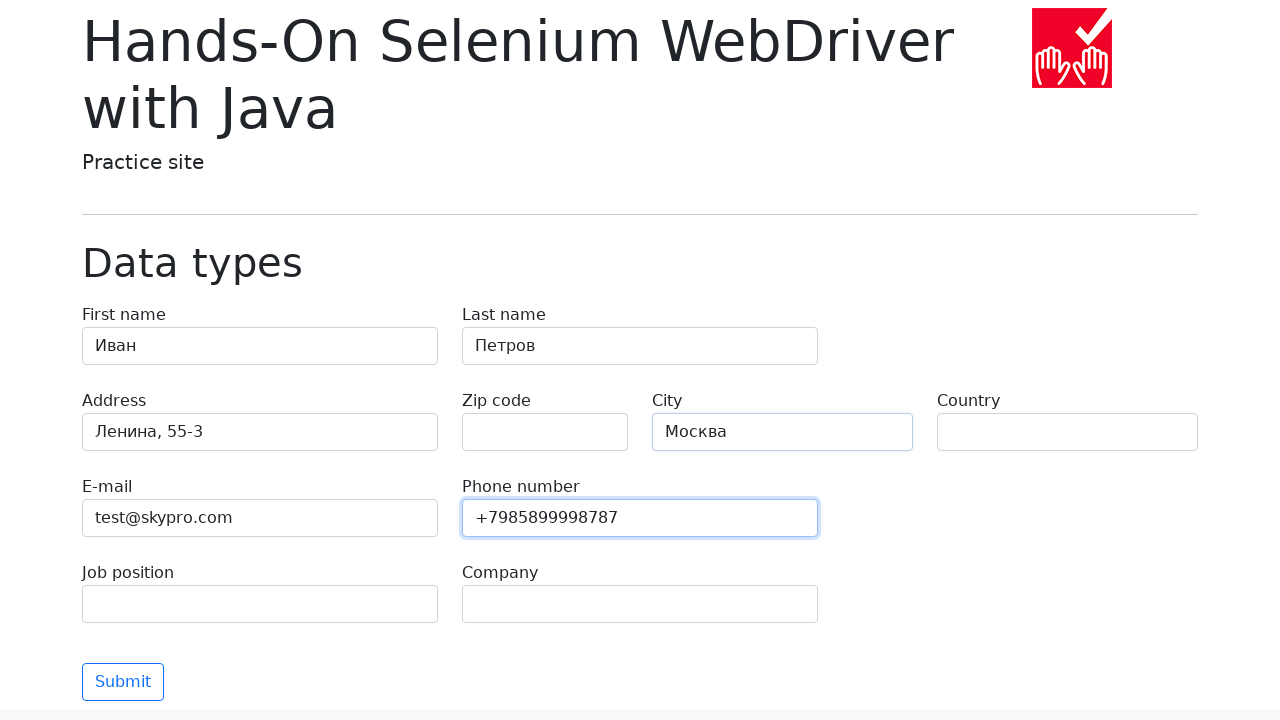

Filled country field with 'Россия' on input[name='country']
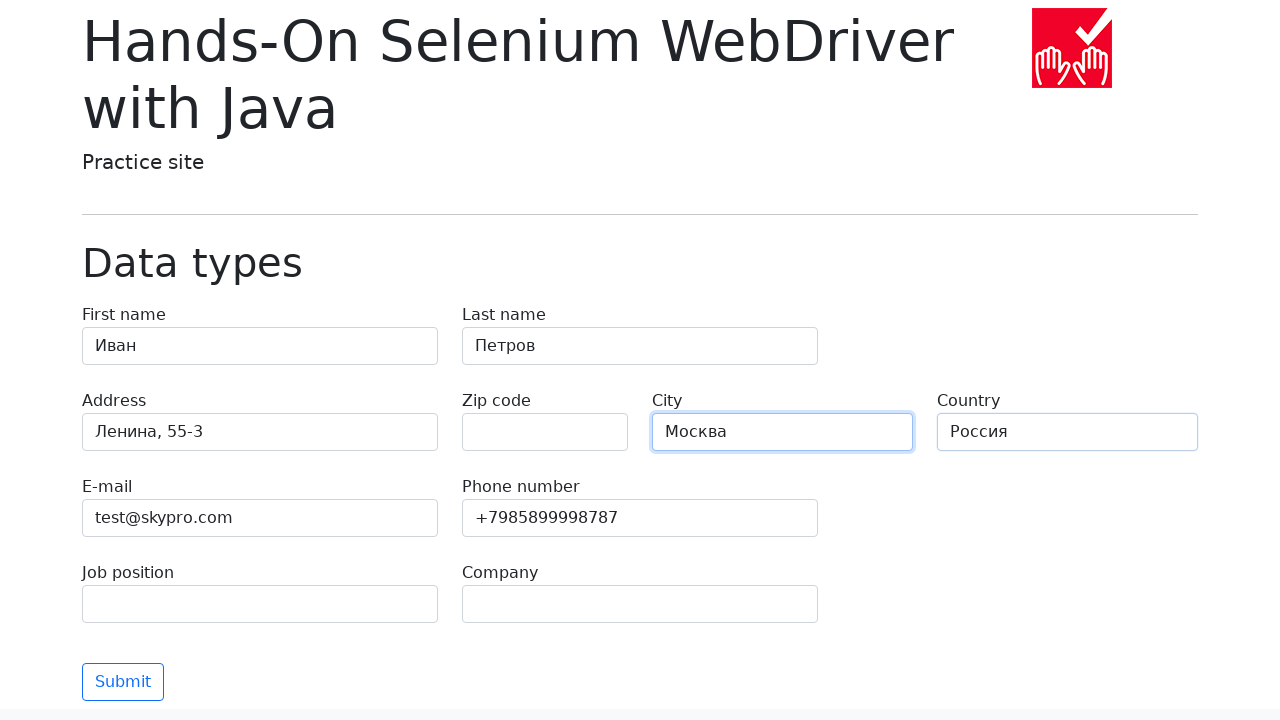

Filled job position field with 'QA' on input[name='job-position']
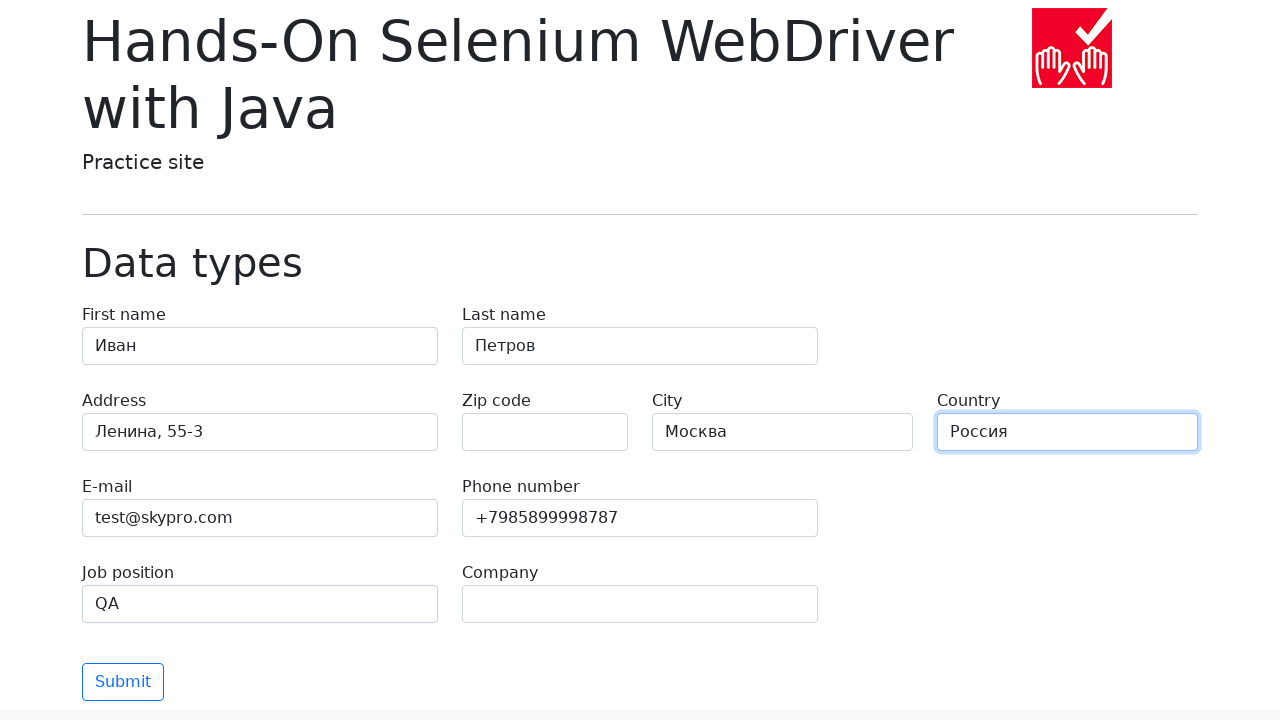

Filled company field with 'SkyPro' on input[name='company']
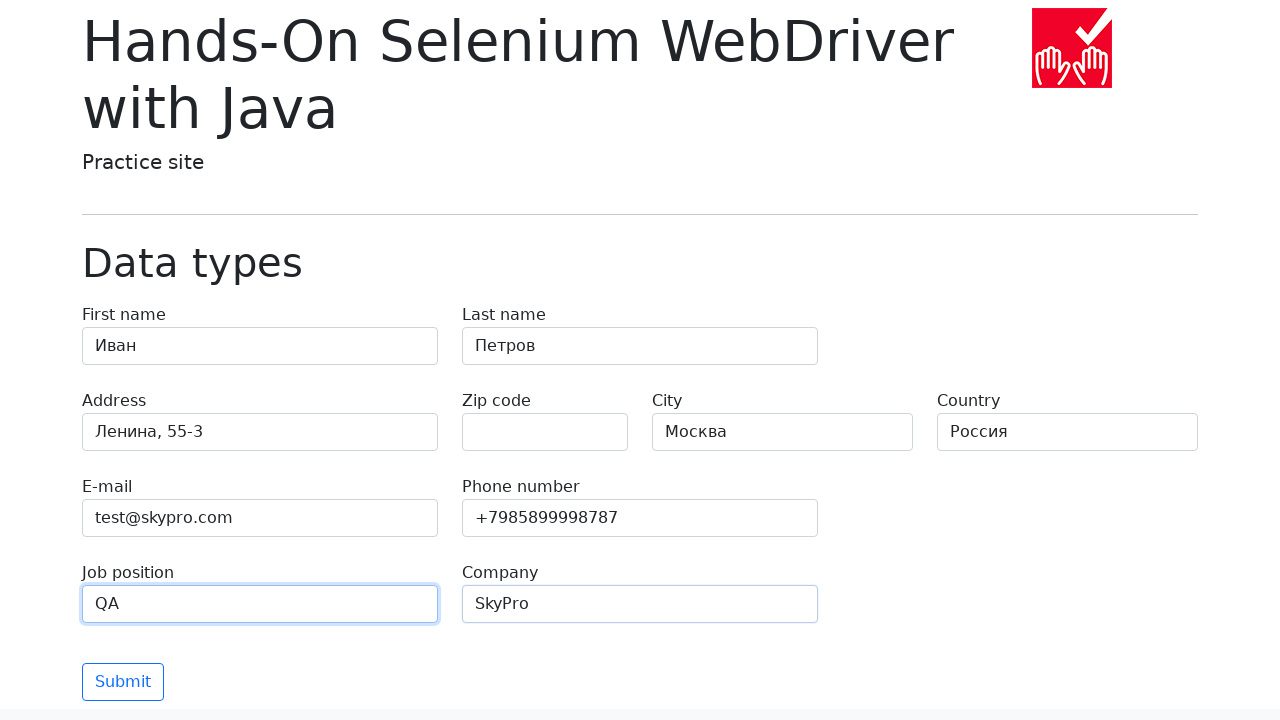

Clicked submit button to submit the form at (123, 682) on .btn.btn-outline-primary.mt-3
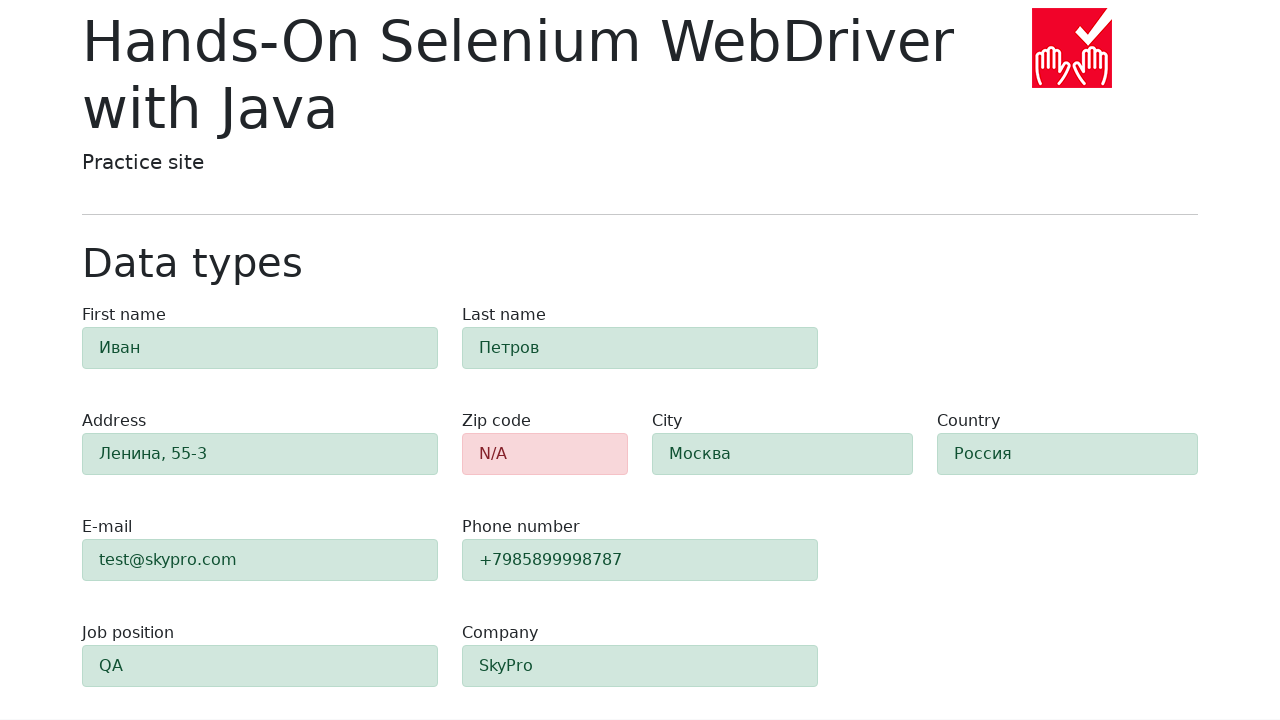

Form submission completed - submit button is no longer visible
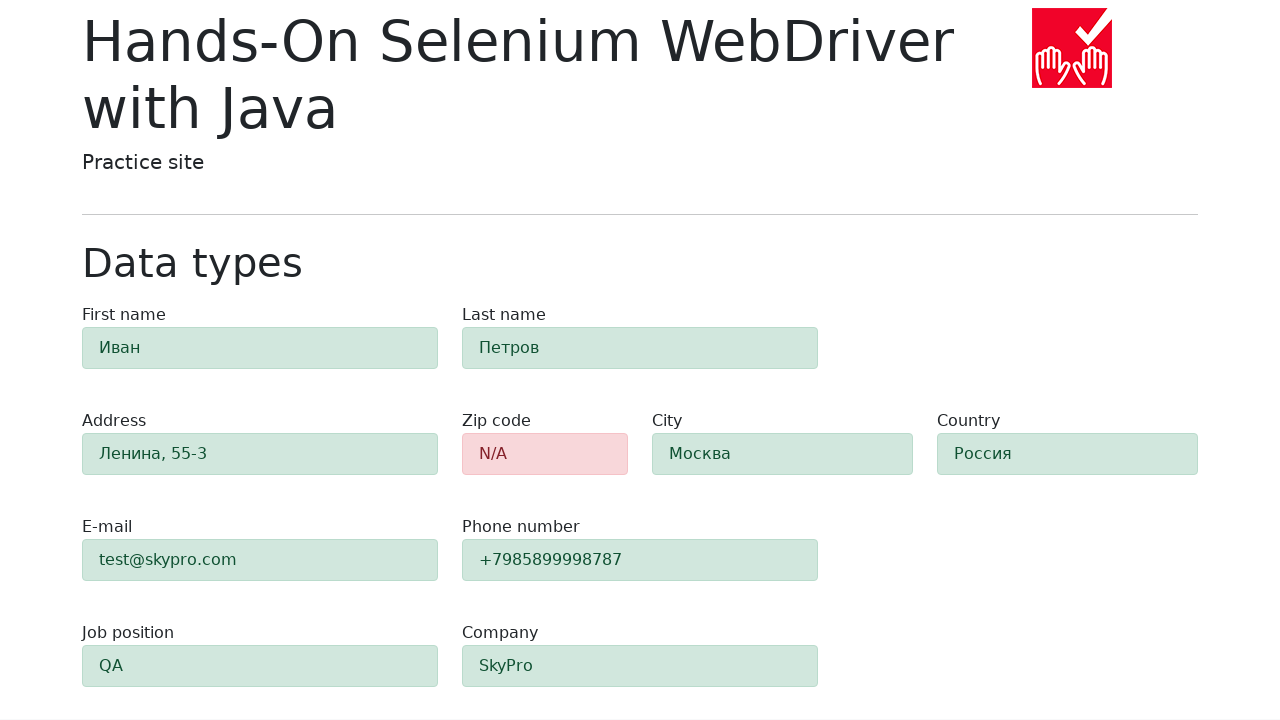

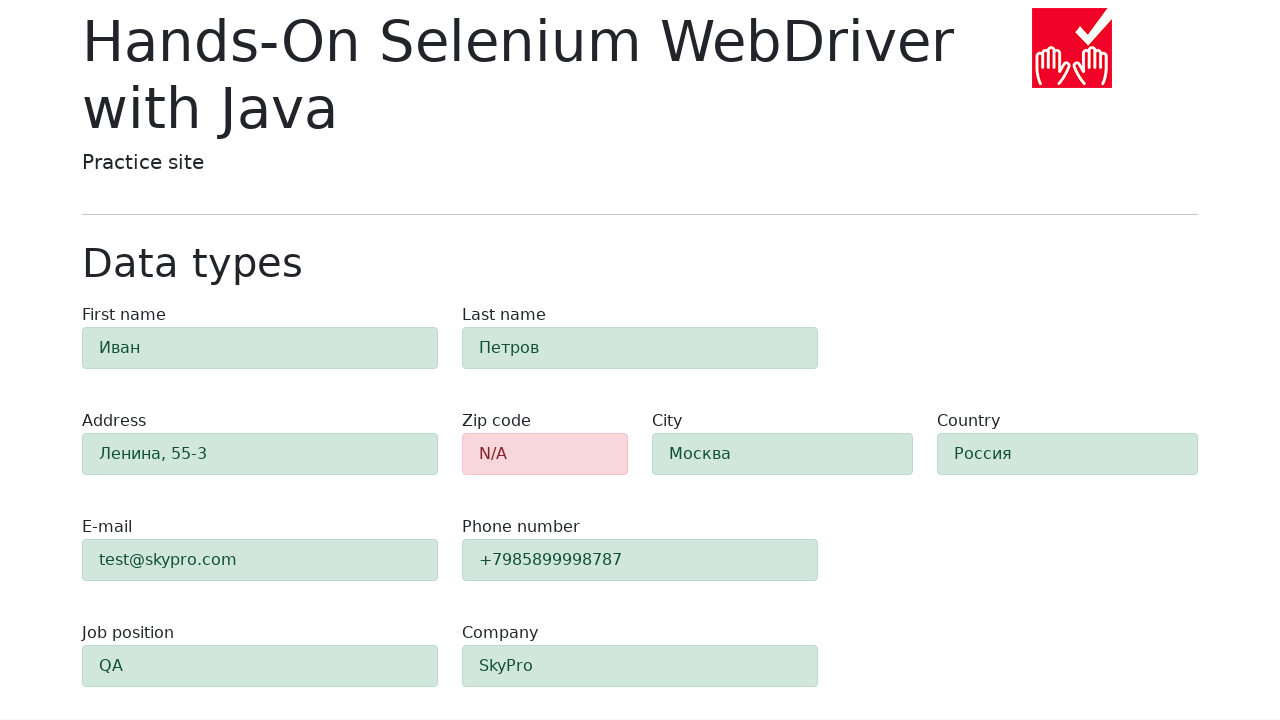